Tests dropdown selection using multiple selection strategies on the old select menu, then tests a multi-select dropdown by clicking all options and then deselecting some

Starting URL: https://demoqa.com/select-menu

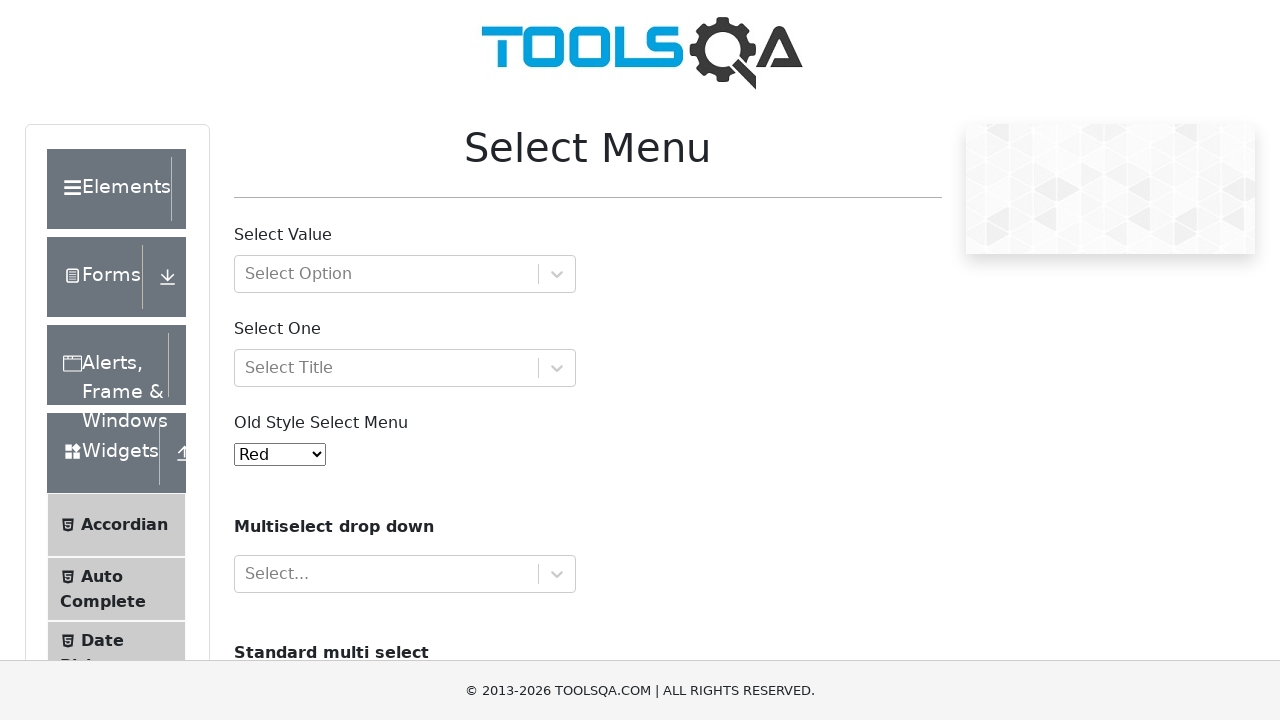

Selected 'Magenta' by visible text from old select menu on #oldSelectMenu
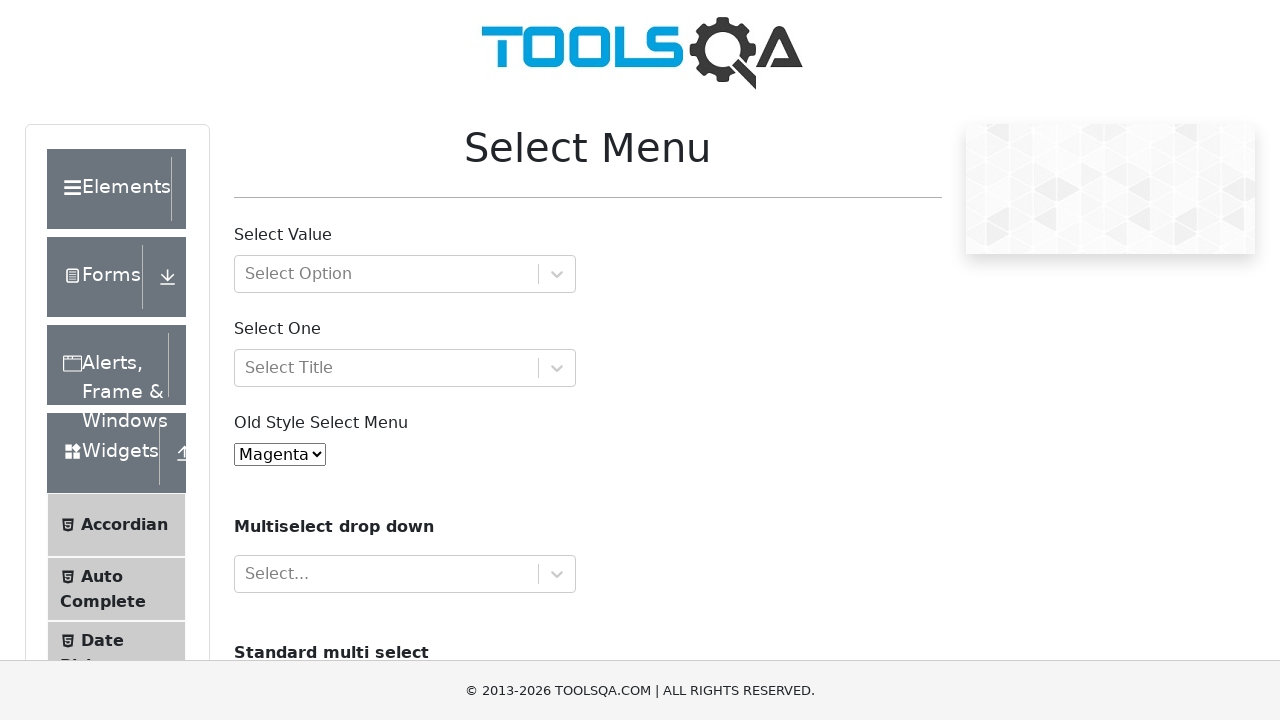

Selected 'Blue' by value from old select menu on #oldSelectMenu
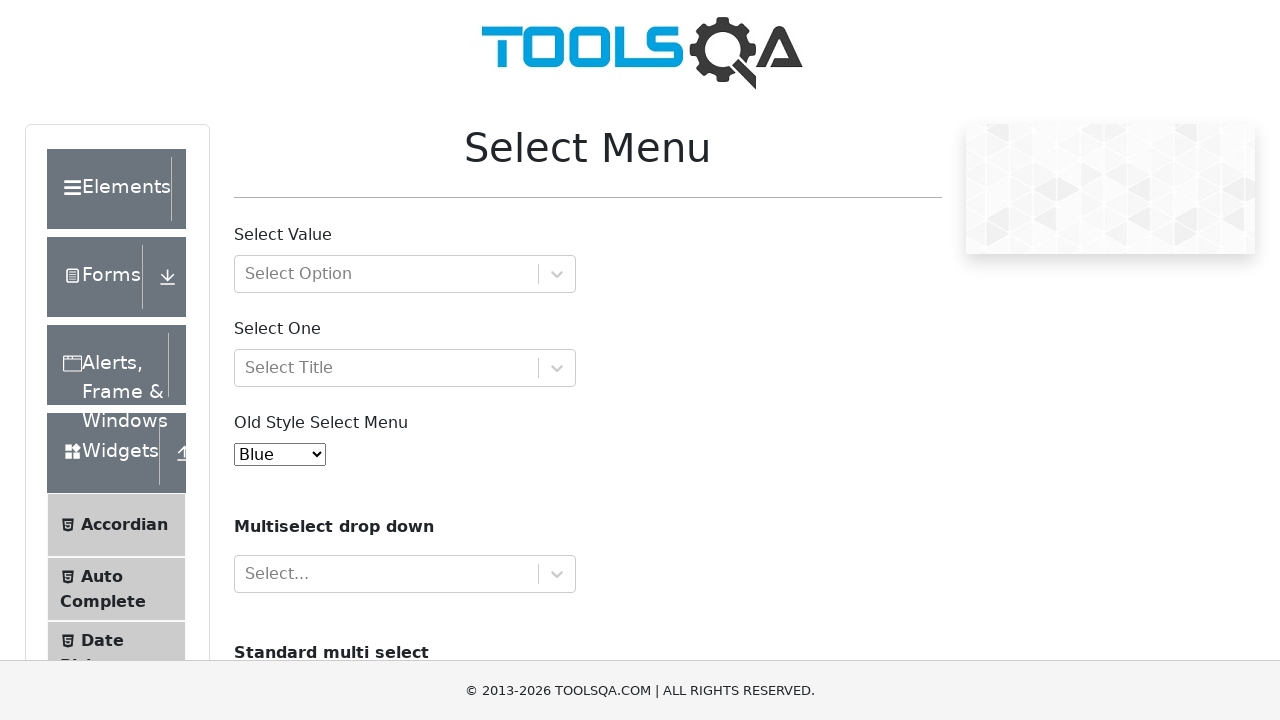

Selected 'Yellow' by index from old select menu on #oldSelectMenu
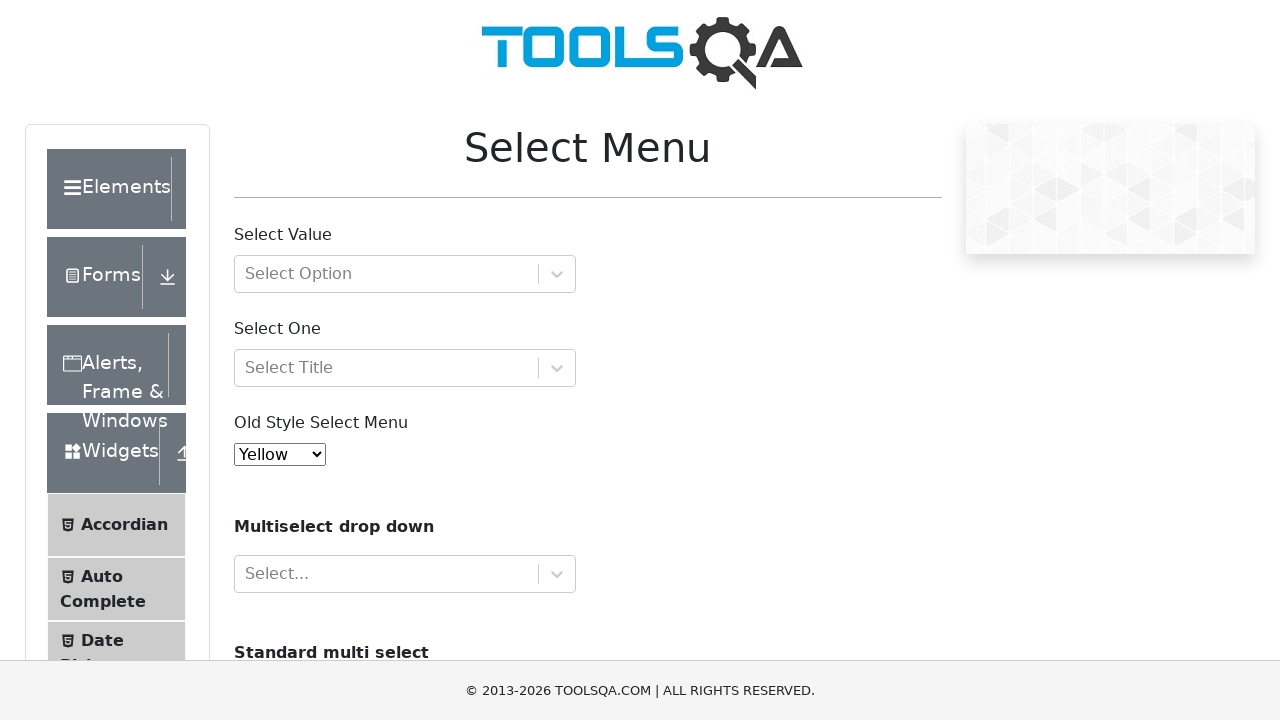

Located cars multi-select dropdown element
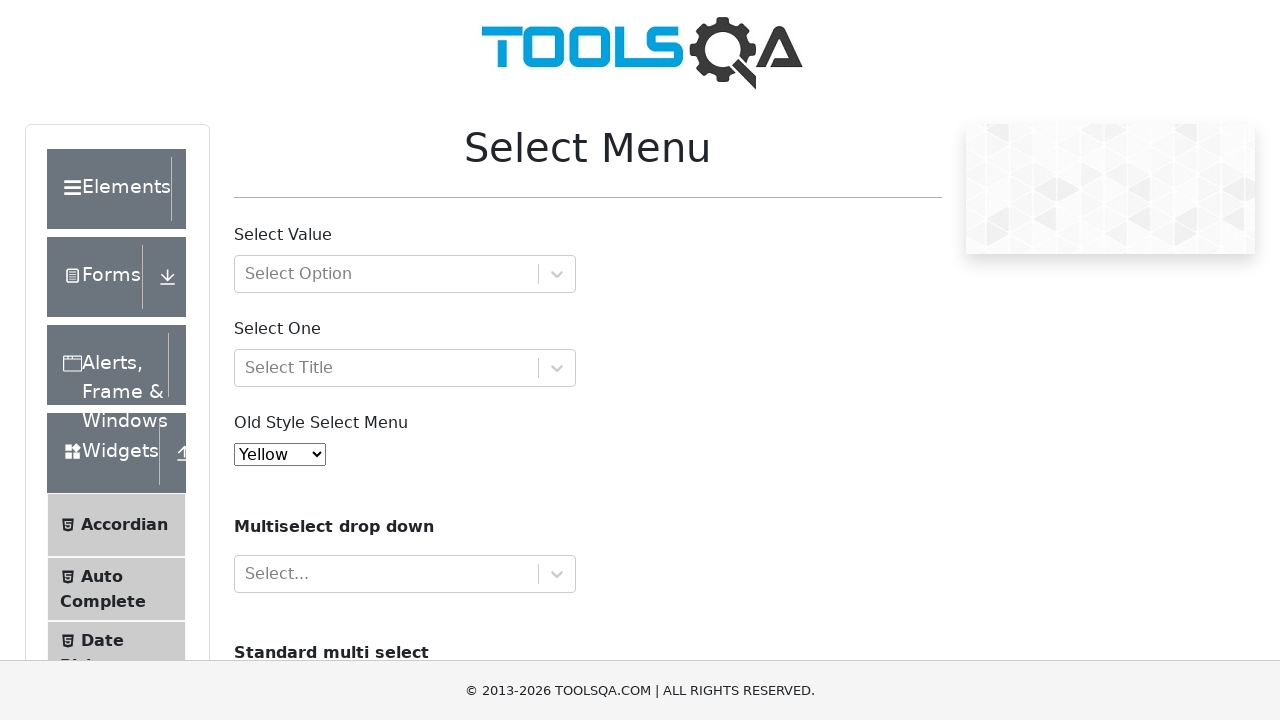

Selected all car options (volvo, saab, opel, audi) in multi-select dropdown on #cars
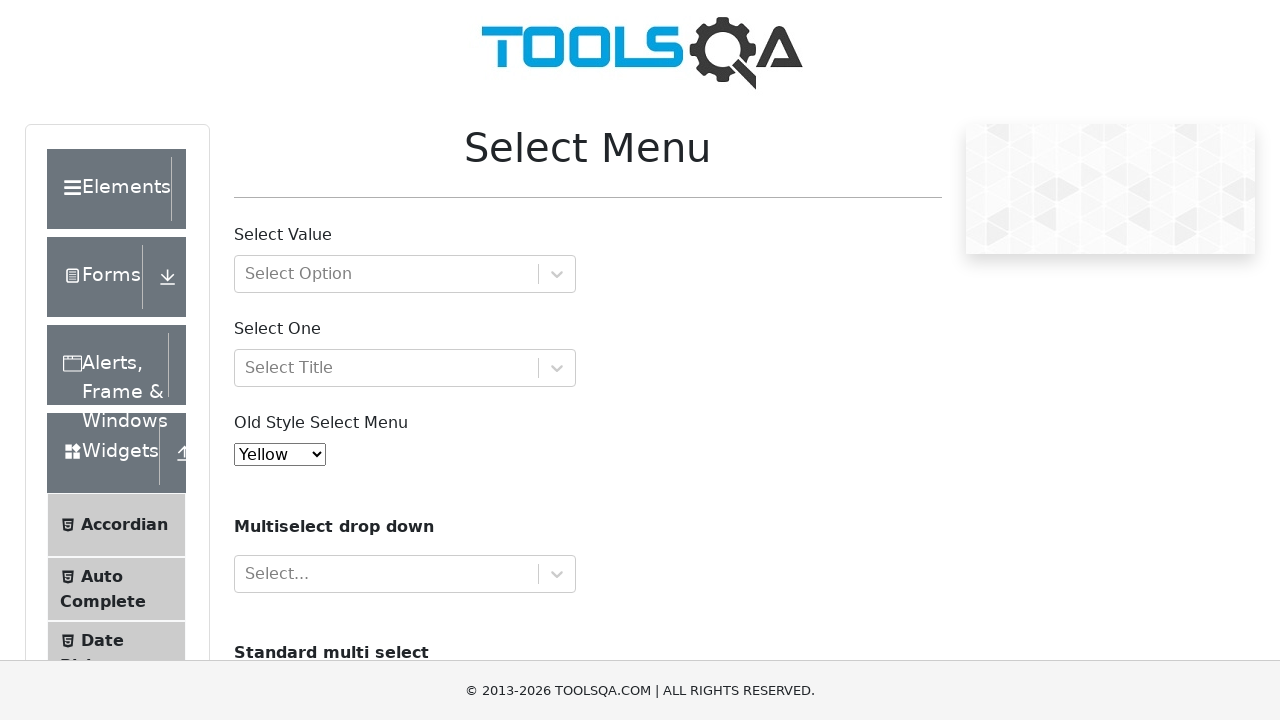

Deselected volvo and saab, keeping only opel and audi selected on #cars
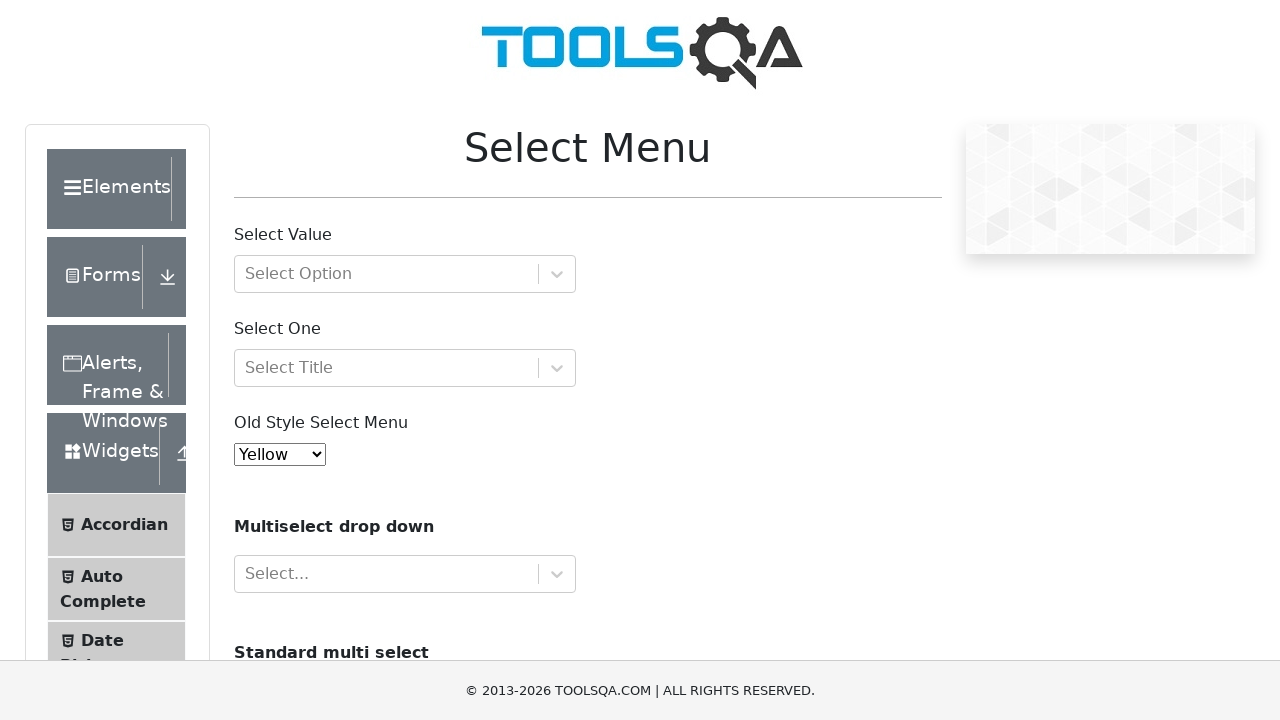

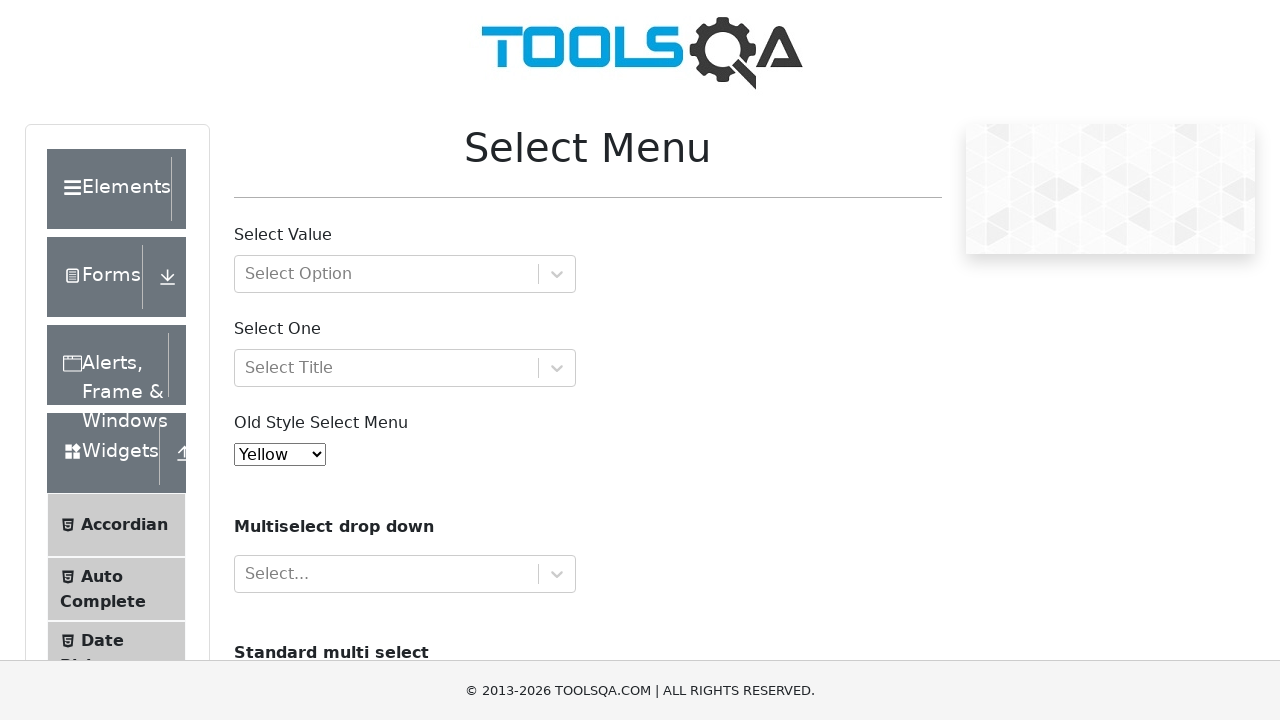